Tests jQuery UI slider functionality by switching to an iframe and dragging the slider handle horizontally

Starting URL: http://jqueryui.com/slider/

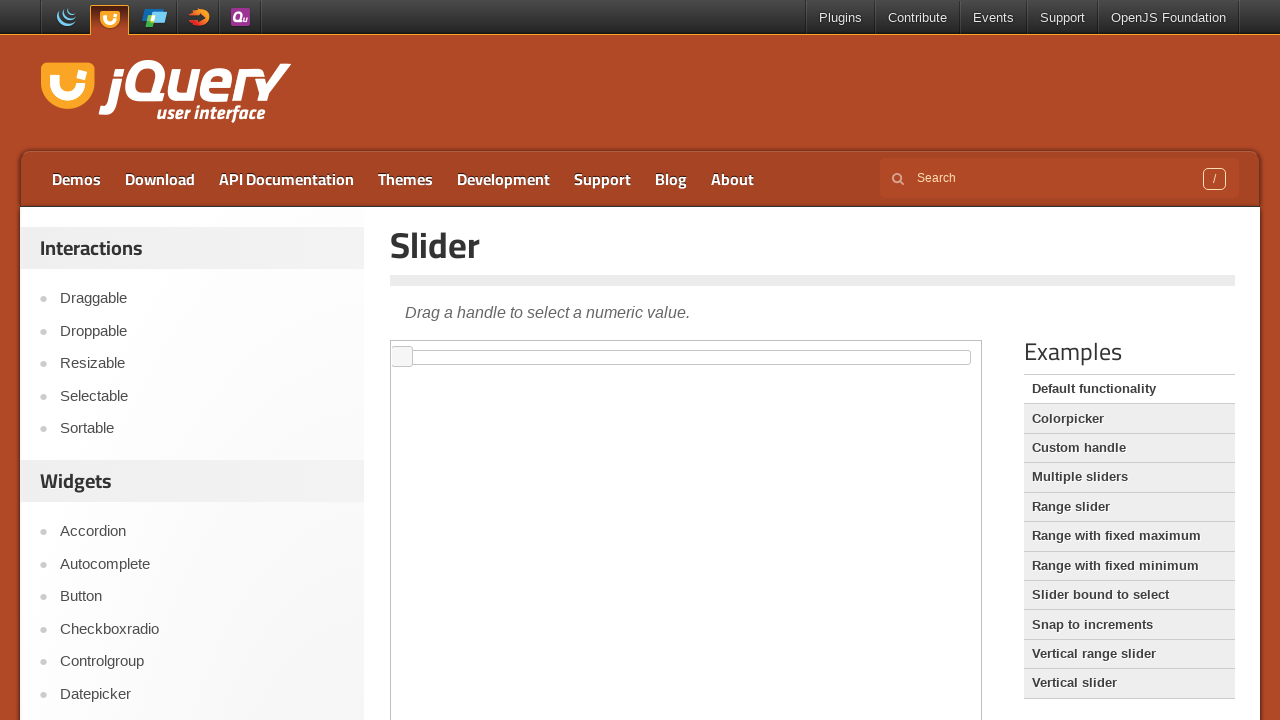

Located the iframe containing the jQuery UI slider demo
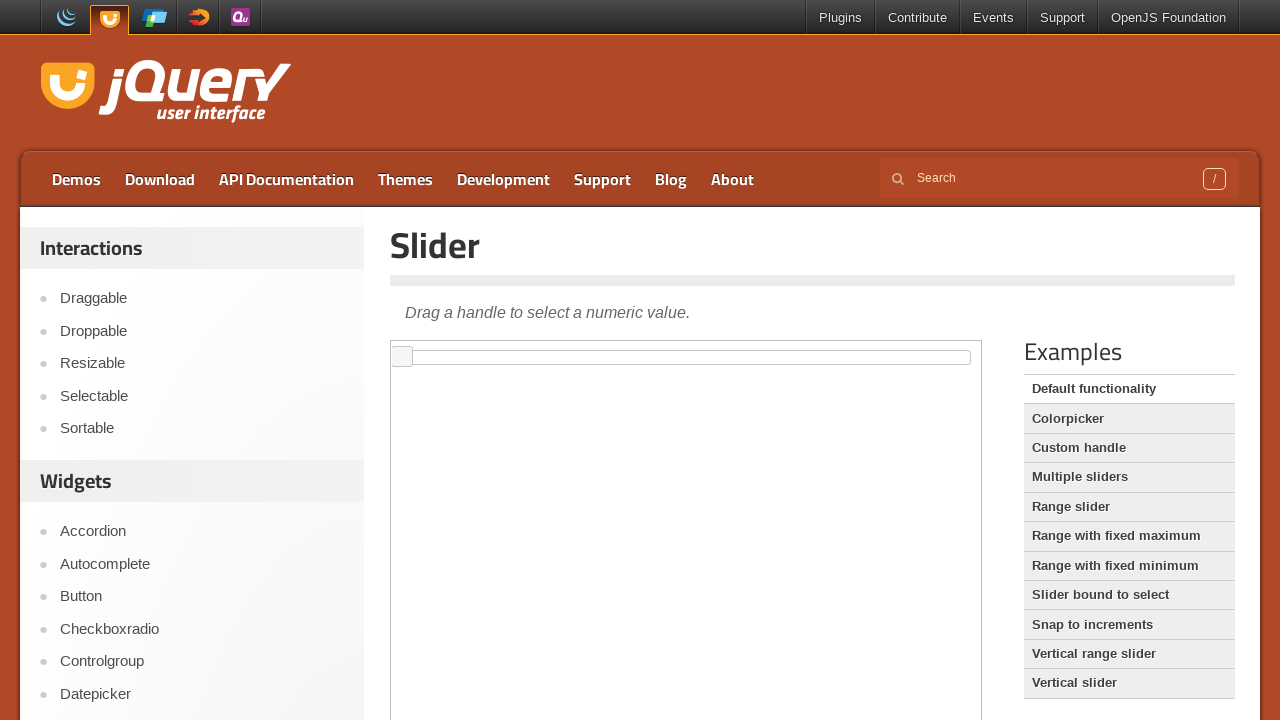

Located the slider handle element within the iframe
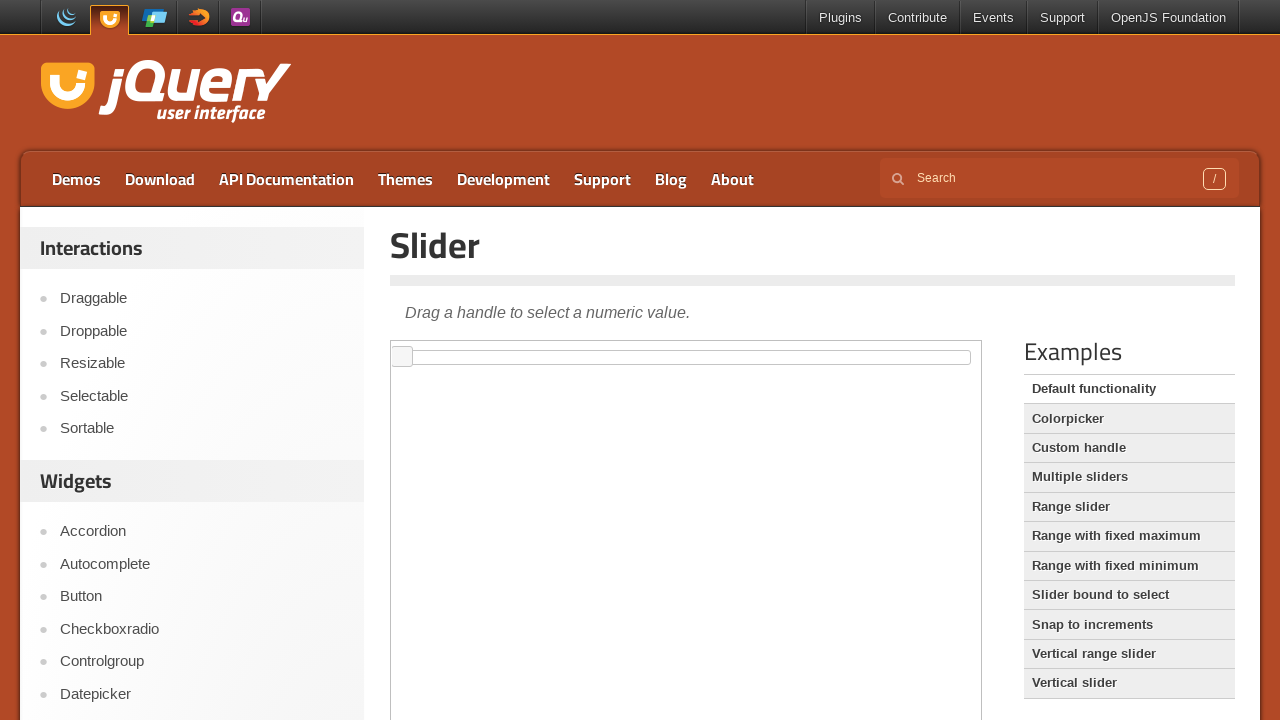

Confirmed slider handle is visible and ready for interaction
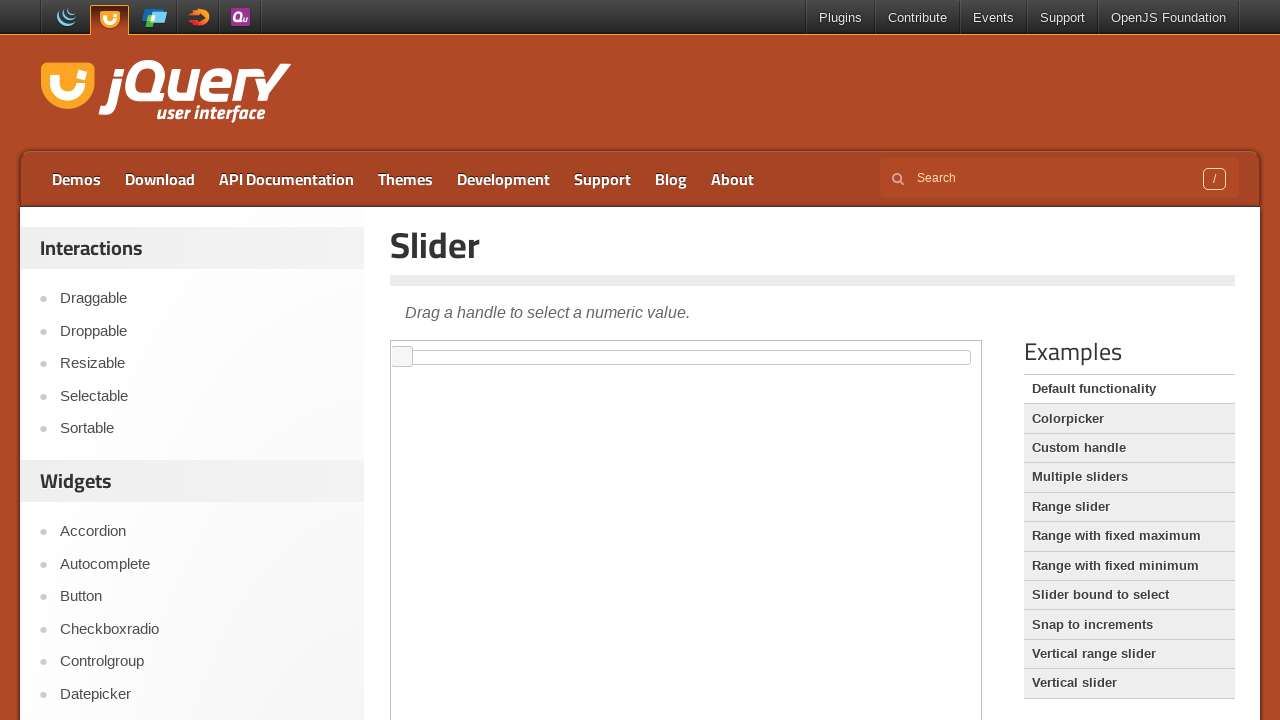

Dragged the slider handle 20 pixels to the right at (413, 347)
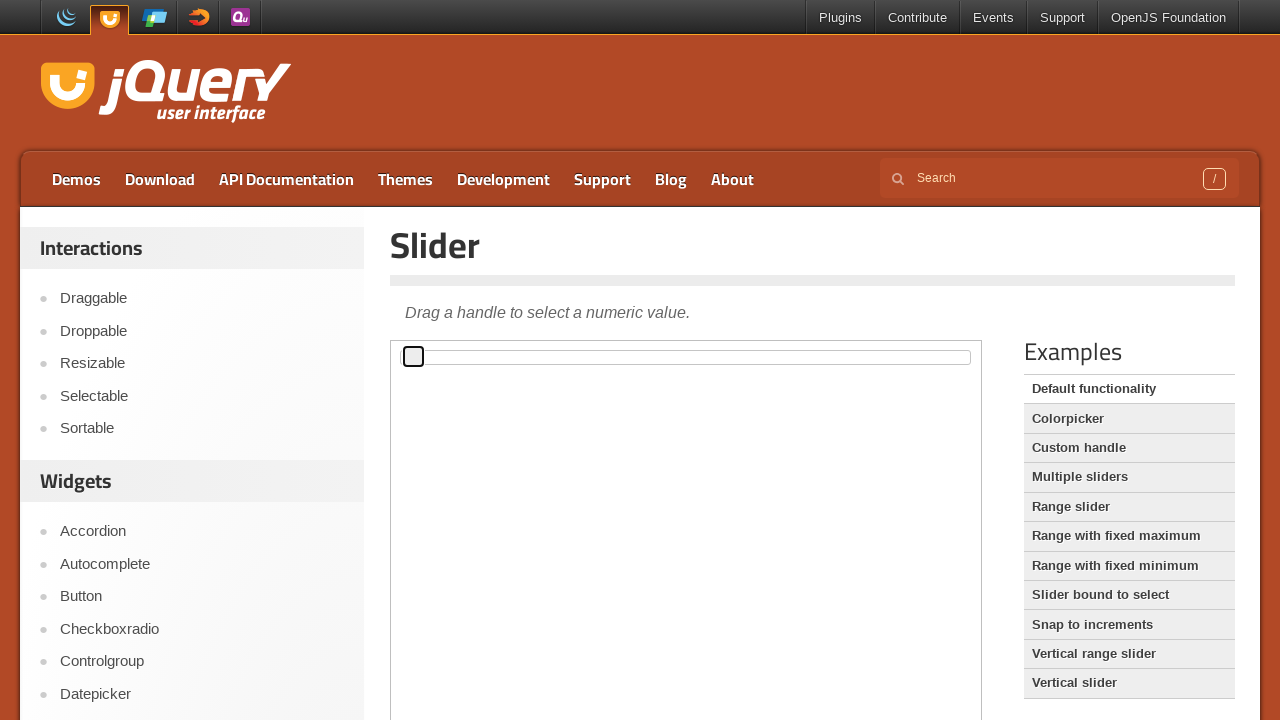

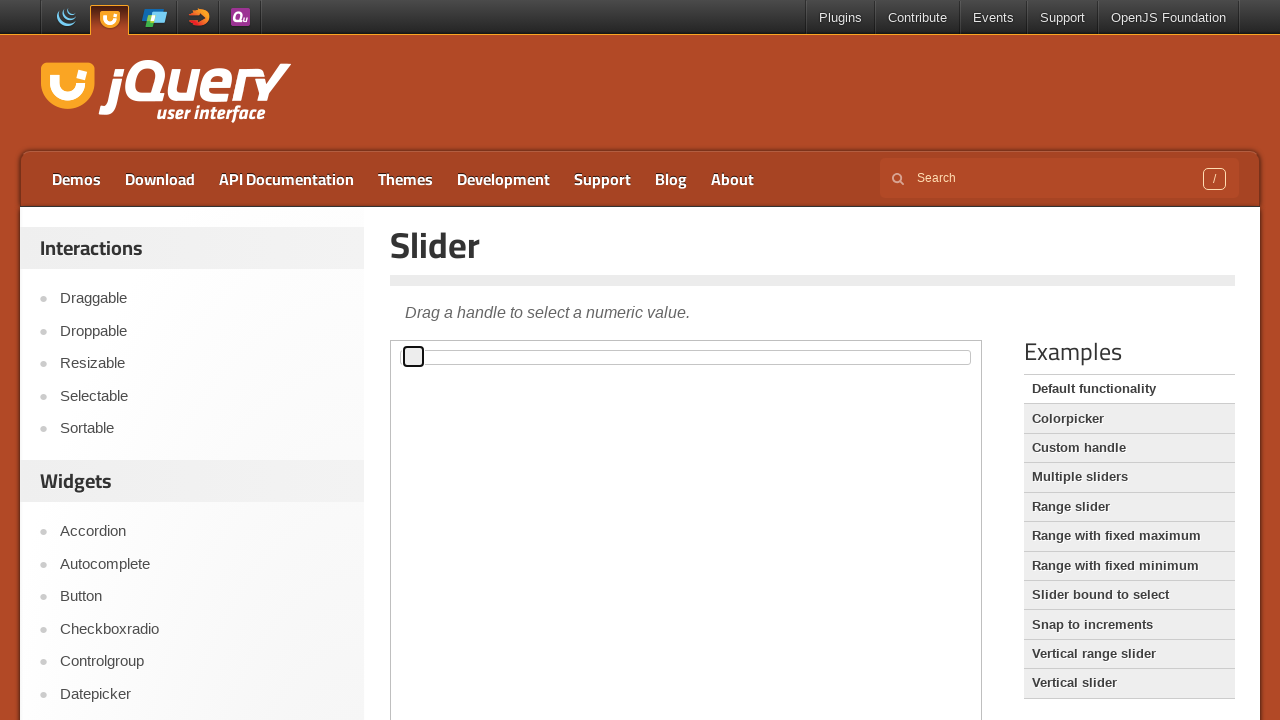